Tests that edits are saved when the input field loses focus (blur)

Starting URL: https://demo.playwright.dev/todomvc

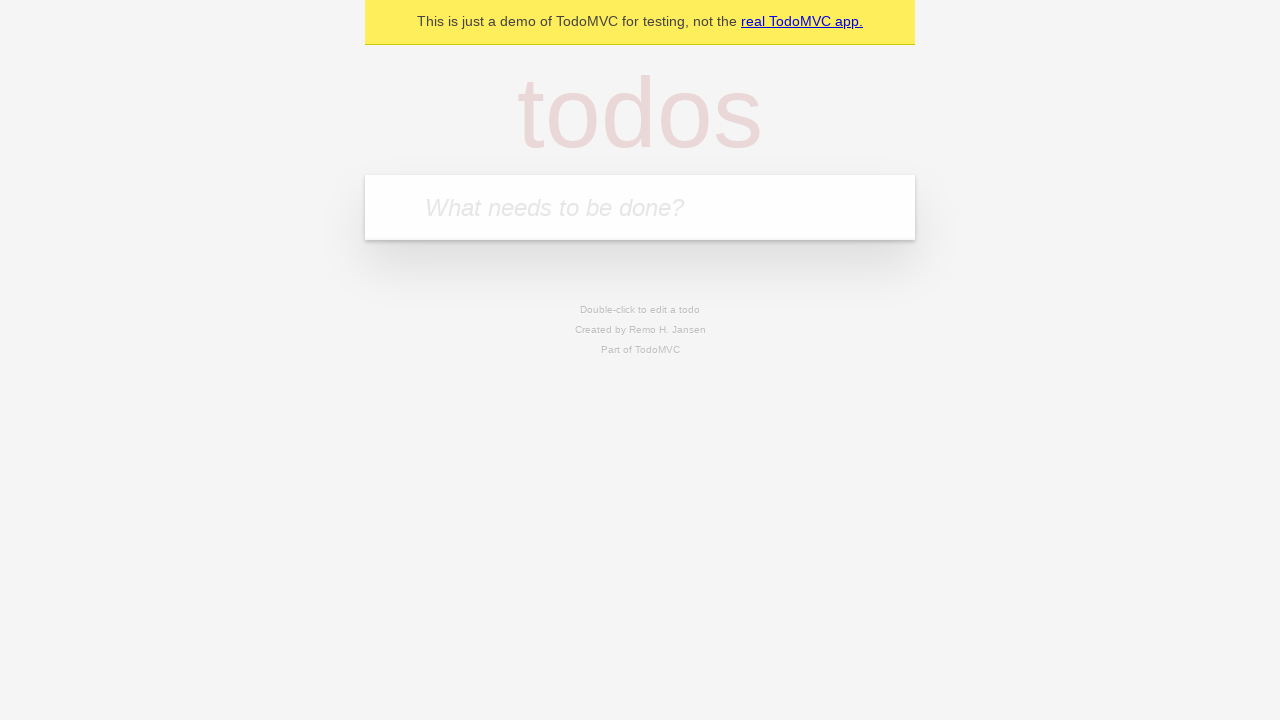

Filled todo input with 'buy some cheese' on internal:attr=[placeholder="What needs to be done?"i]
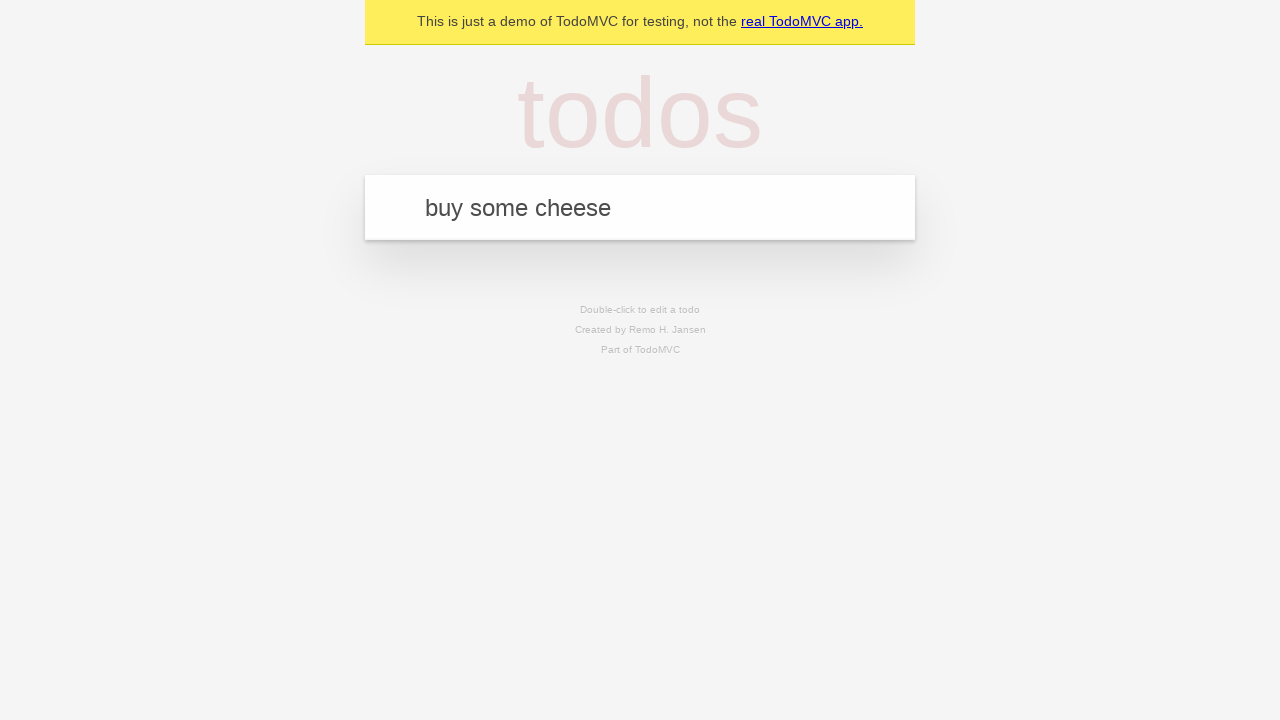

Pressed Enter to add first todo on internal:attr=[placeholder="What needs to be done?"i]
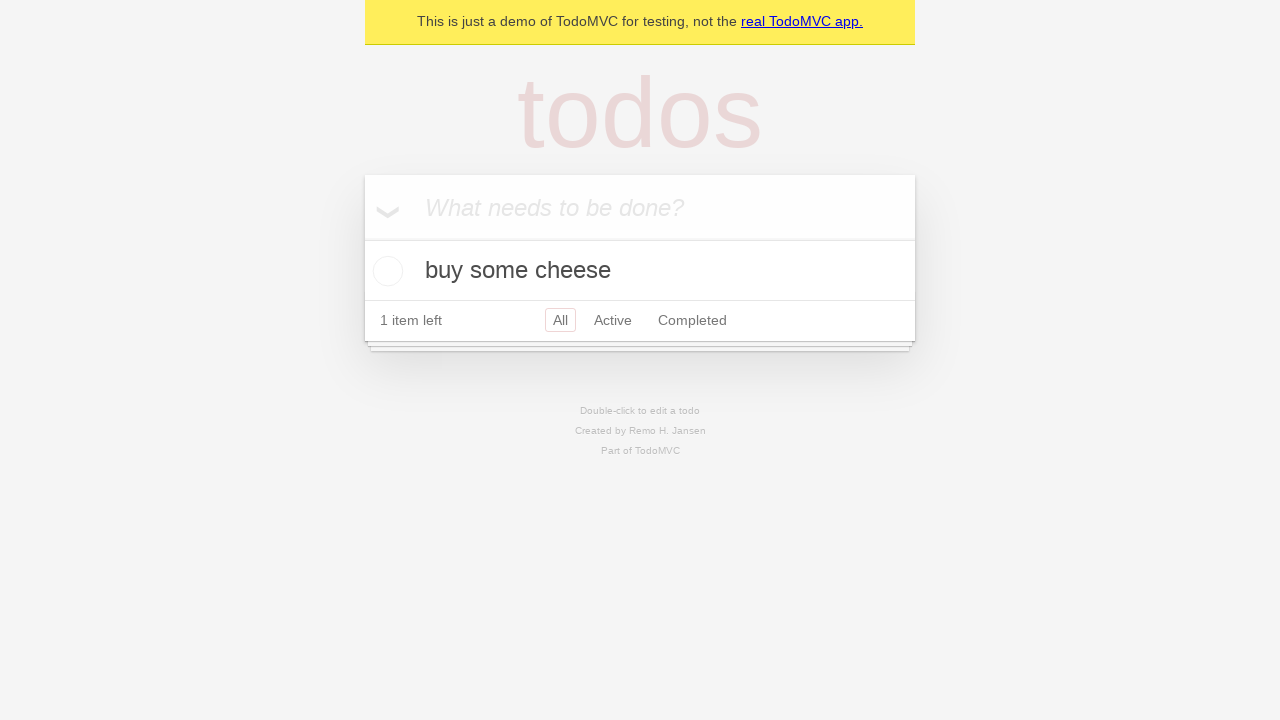

Filled todo input with 'feed the cat' on internal:attr=[placeholder="What needs to be done?"i]
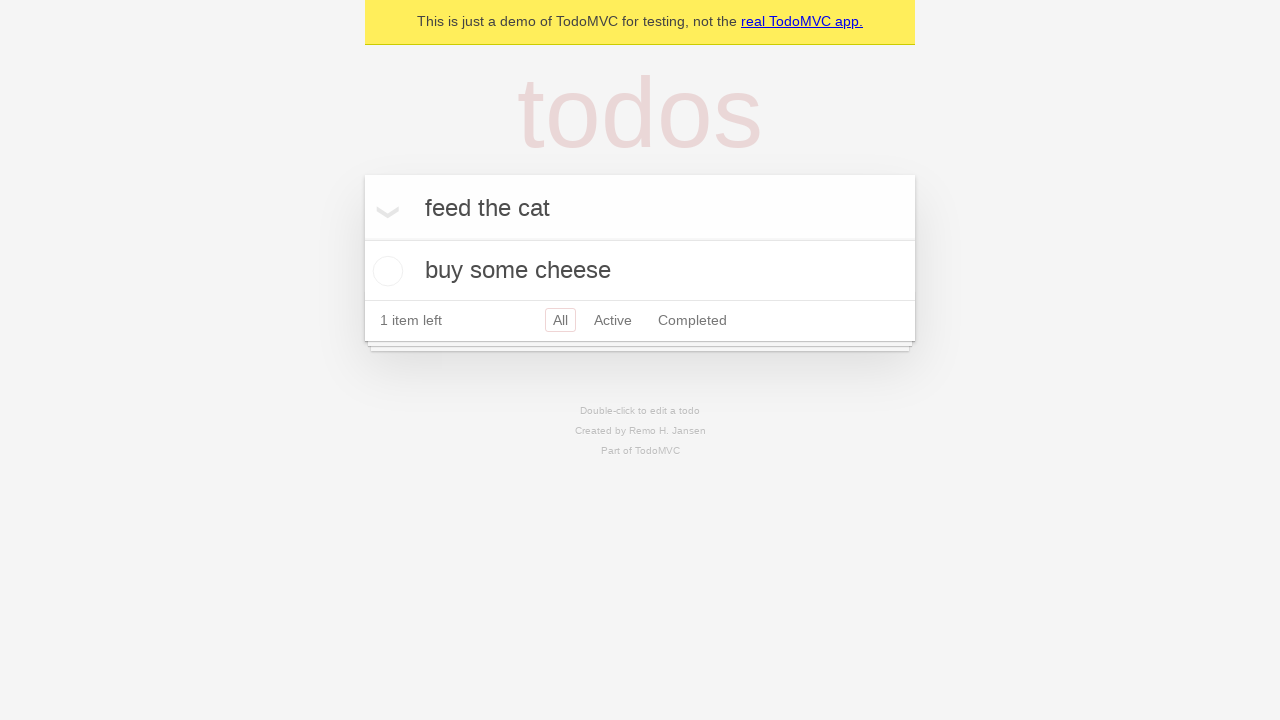

Pressed Enter to add second todo on internal:attr=[placeholder="What needs to be done?"i]
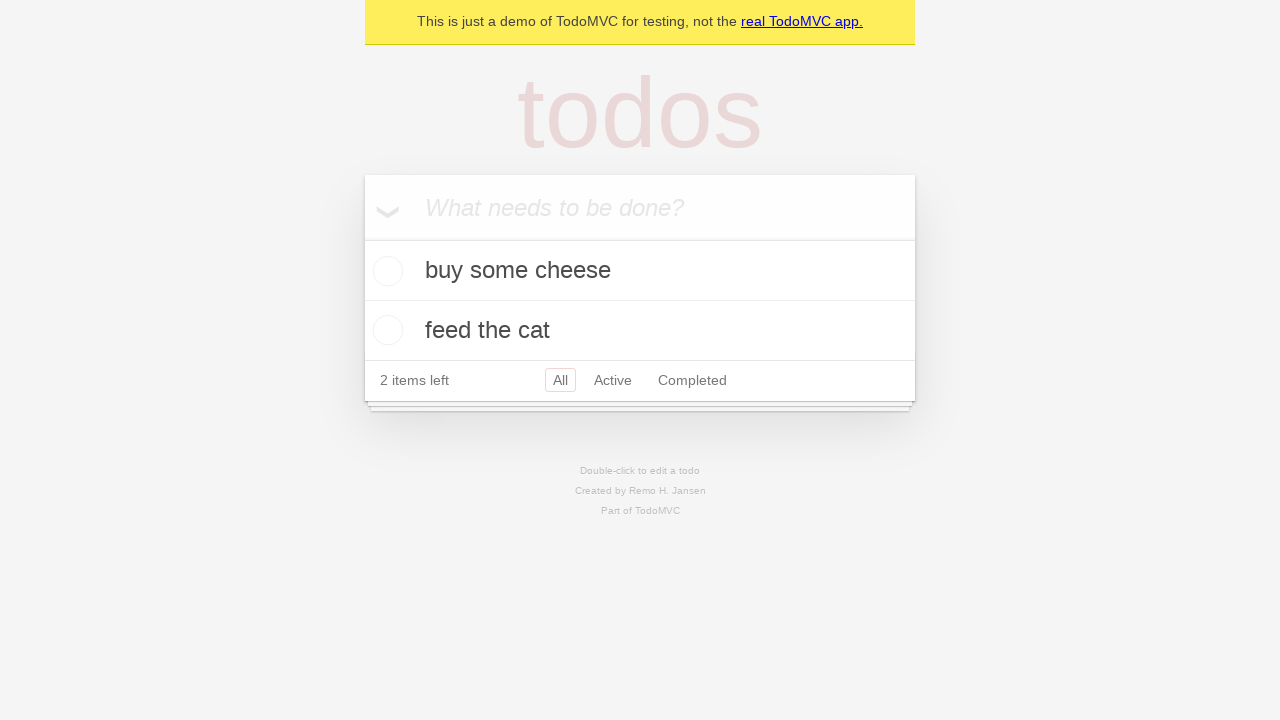

Filled todo input with 'book a doctors appointment' on internal:attr=[placeholder="What needs to be done?"i]
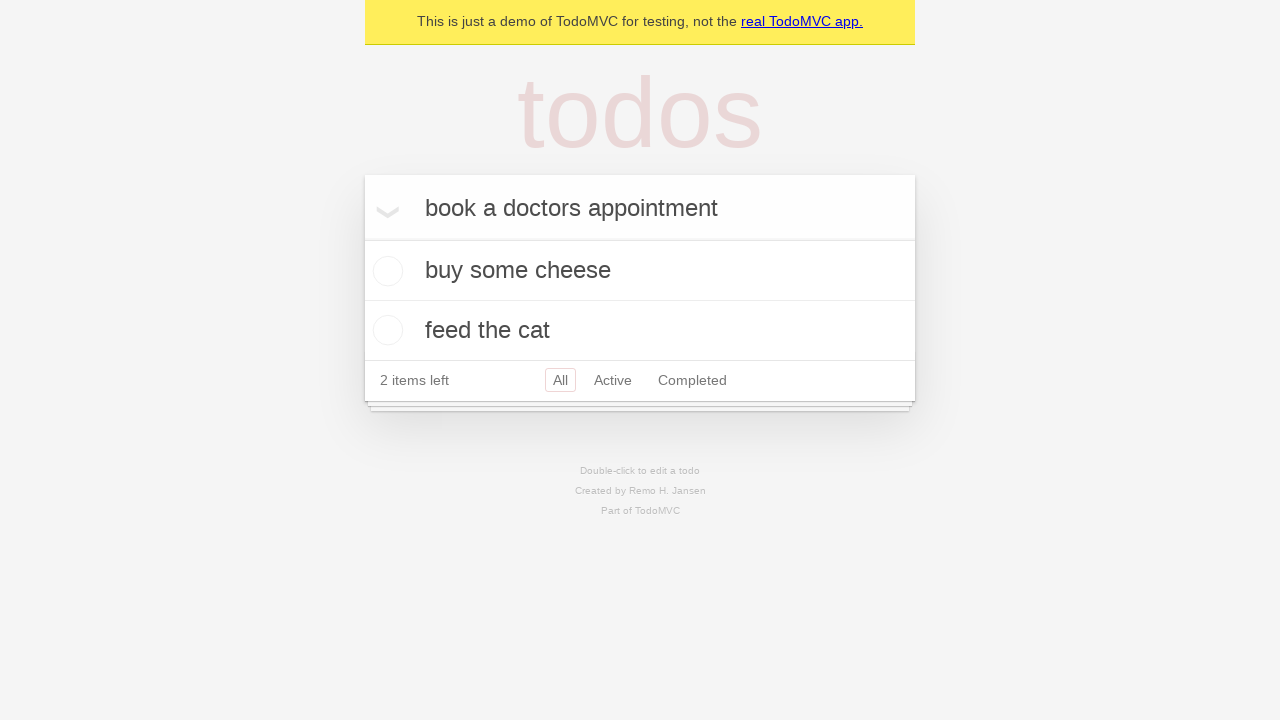

Pressed Enter to add third todo on internal:attr=[placeholder="What needs to be done?"i]
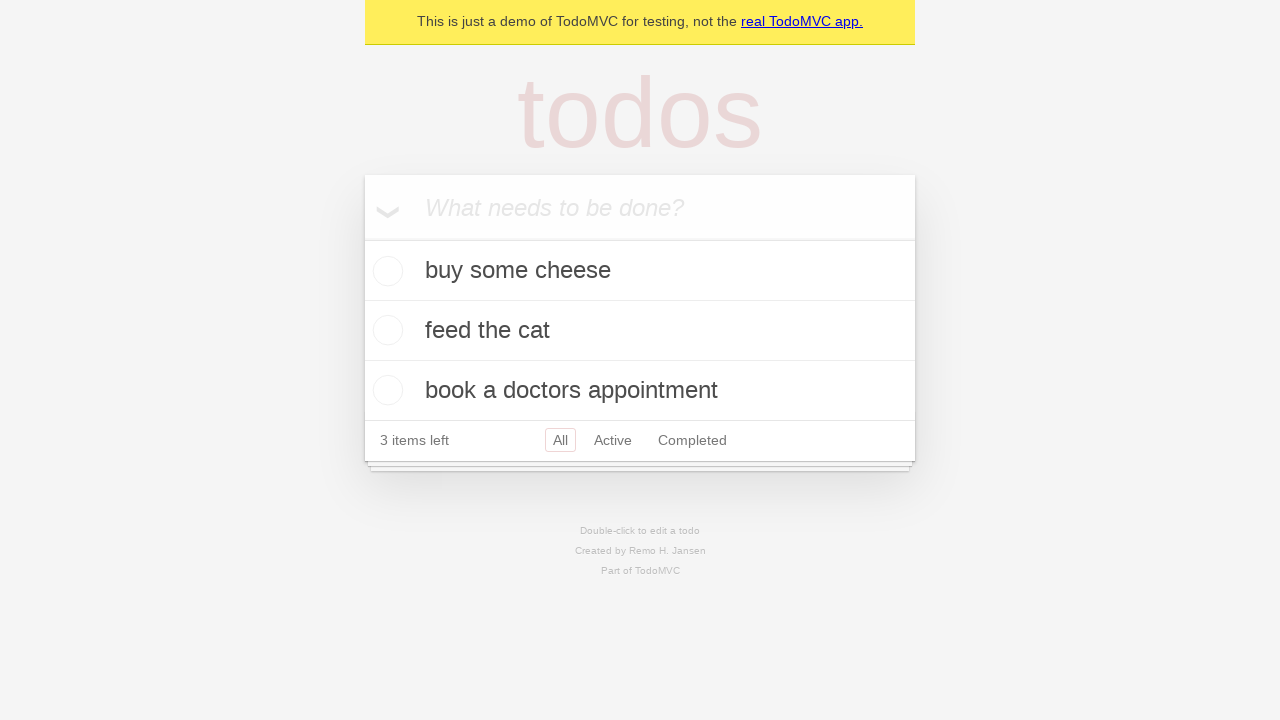

Double-clicked second todo item to enter edit mode at (640, 331) on internal:testid=[data-testid="todo-item"s] >> nth=1
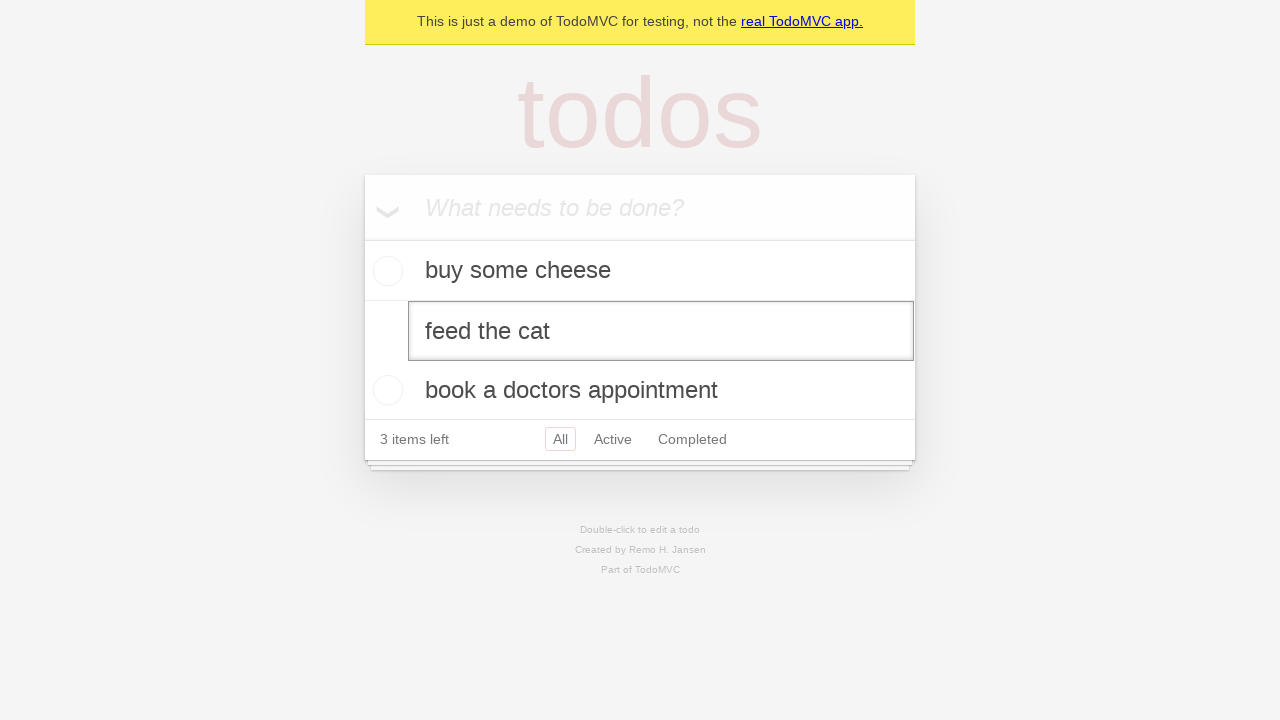

Changed todo text from 'feed the cat' to 'buy some sausages' on internal:testid=[data-testid="todo-item"s] >> nth=1 >> internal:role=textbox[nam
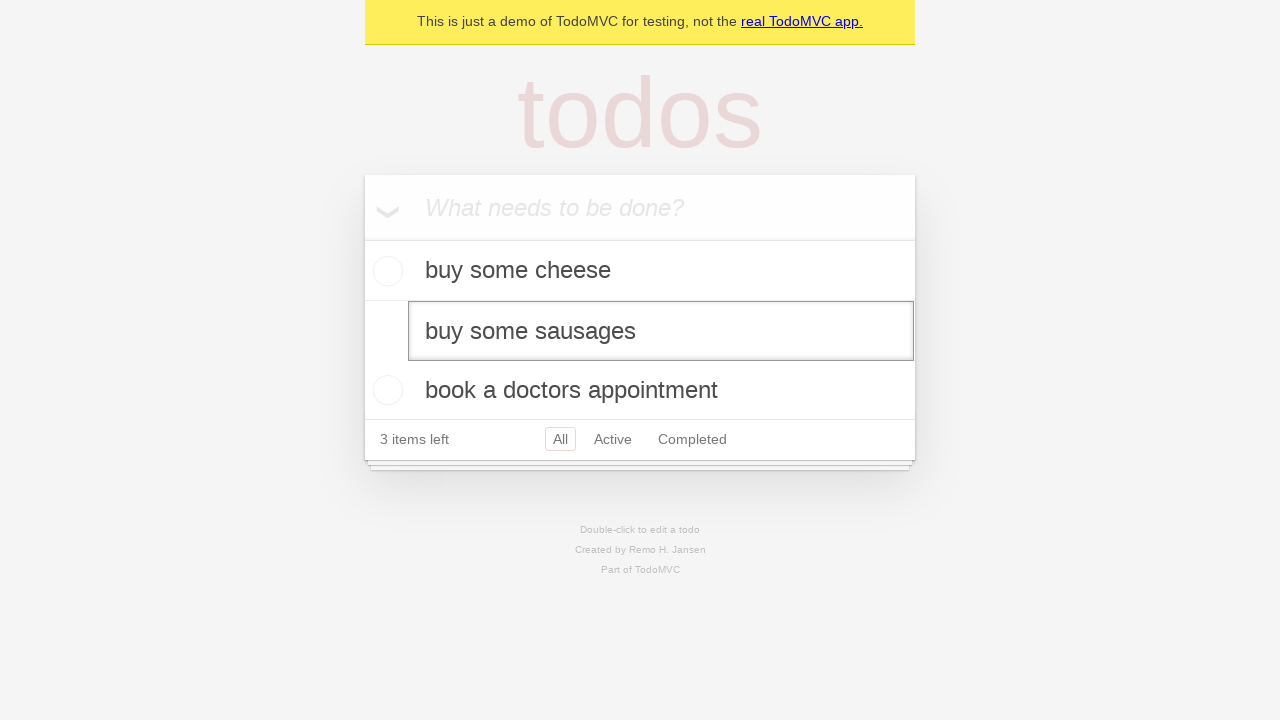

Dispatched blur event on edit input to save changes
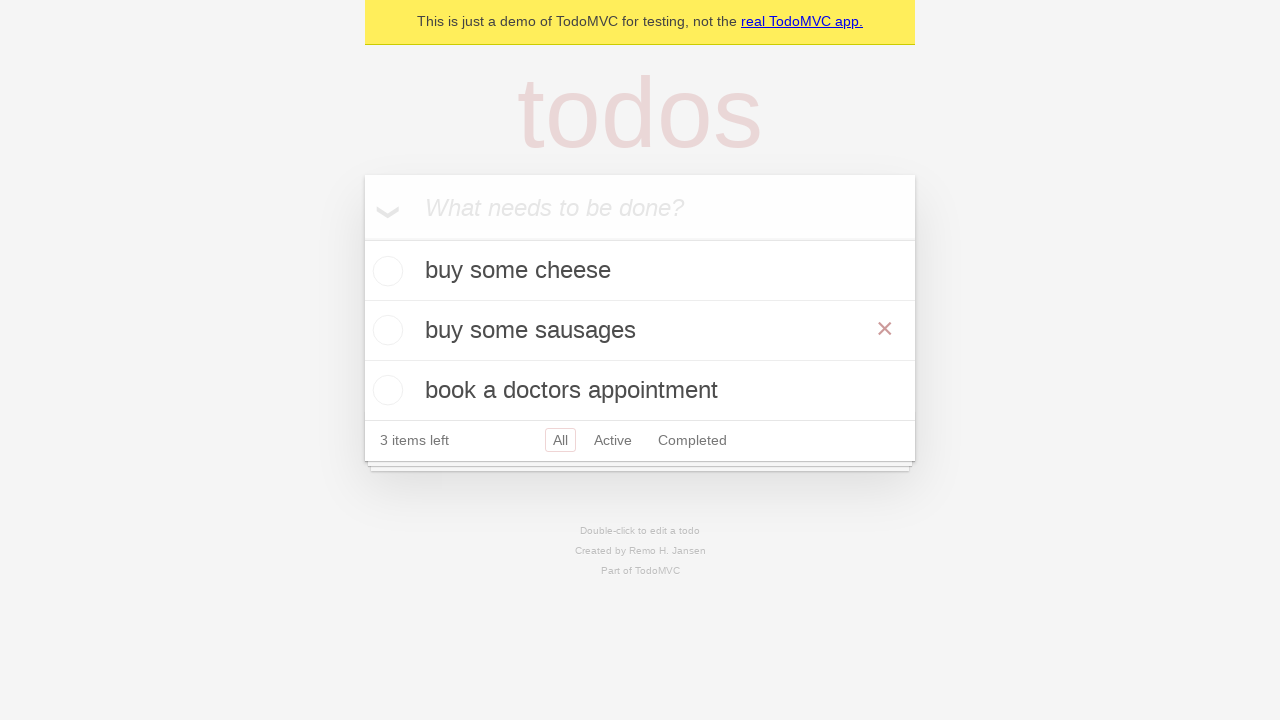

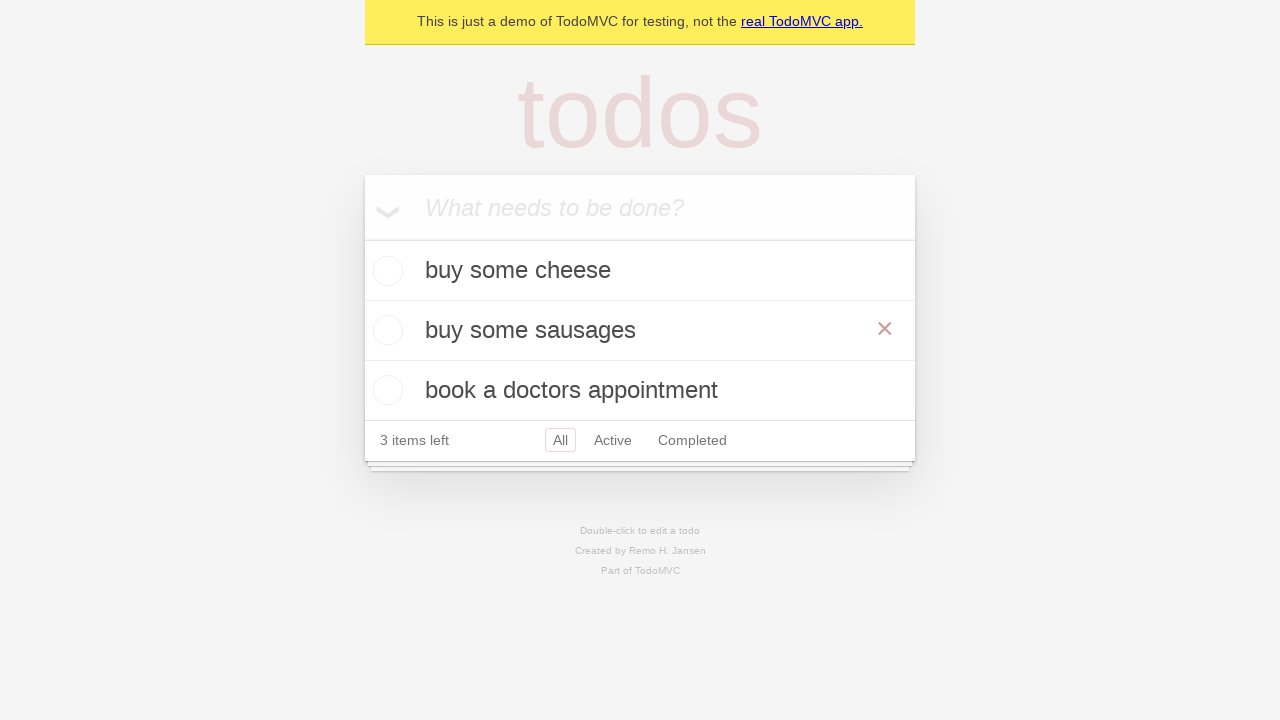